Navigates to sign-in page and verifies the forgot password link is displayed

Starting URL: https://cannatrader-frontend.vercel.app/home

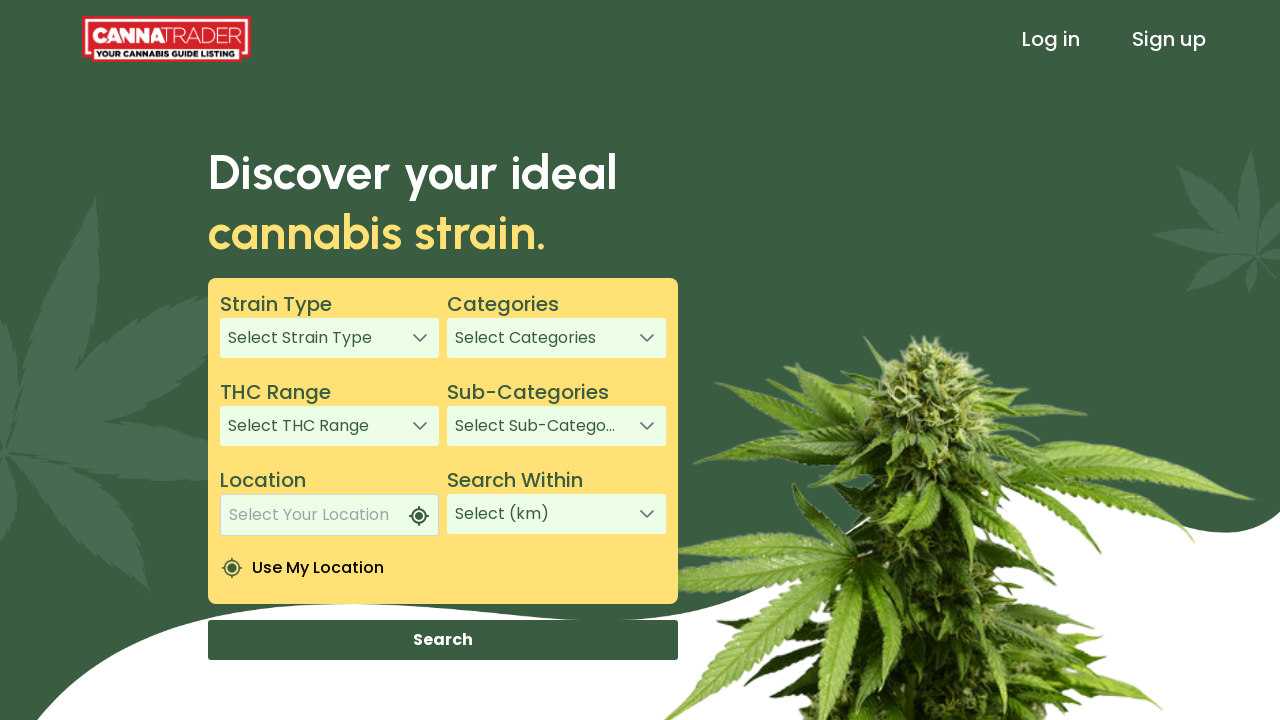

Navigated to home page
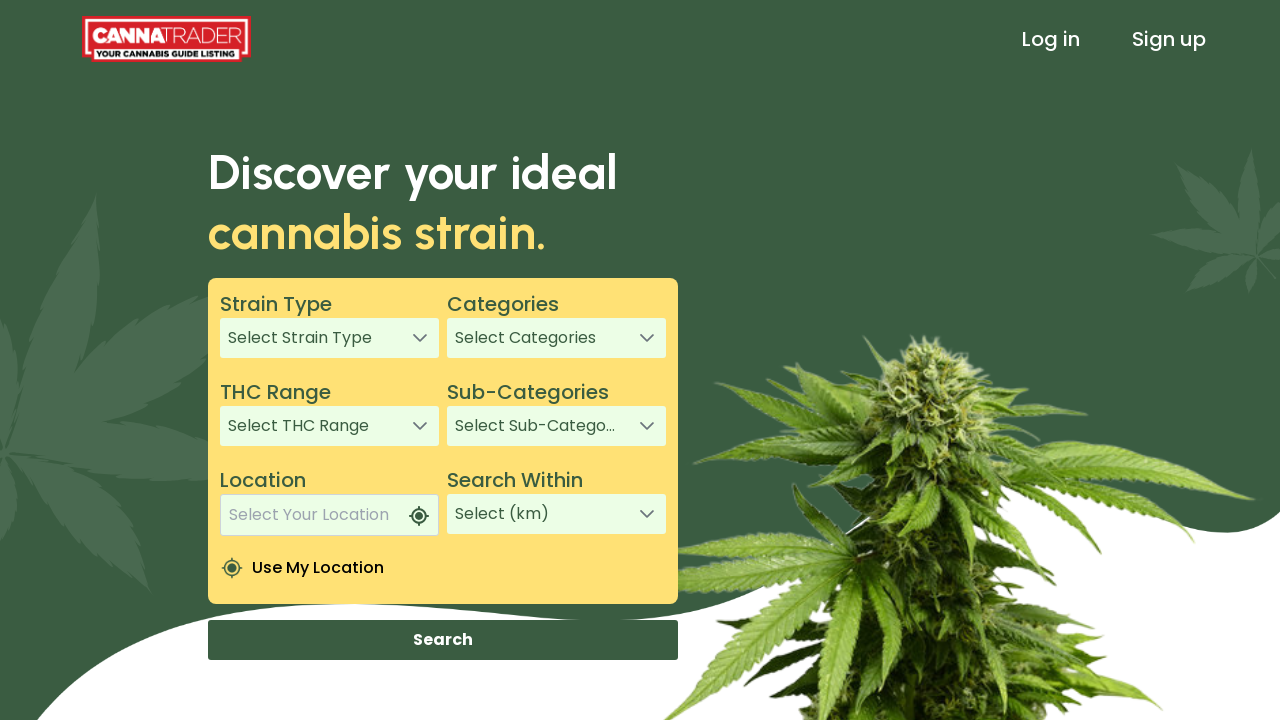

Located sign-in page link
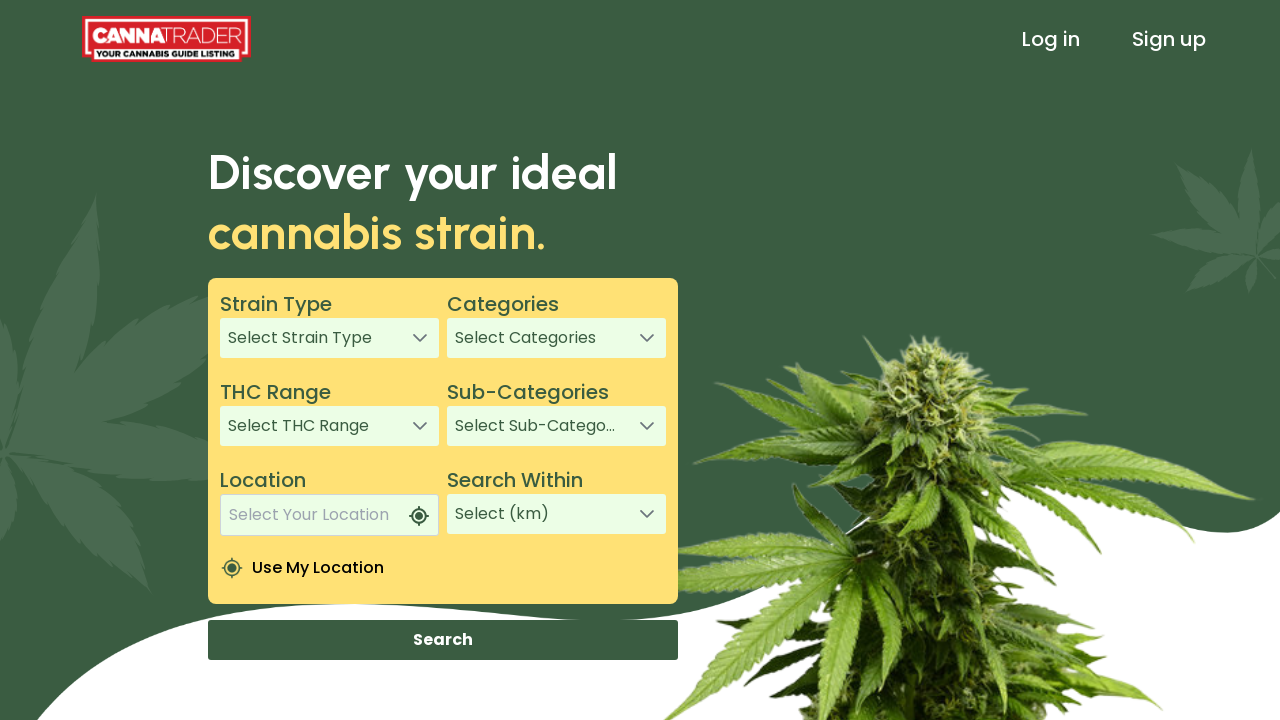

Clicked sign-in page link at (1051, 39) on xpath=/html/body/app-root/app-header/div[1]/header/div[3]/a[1]
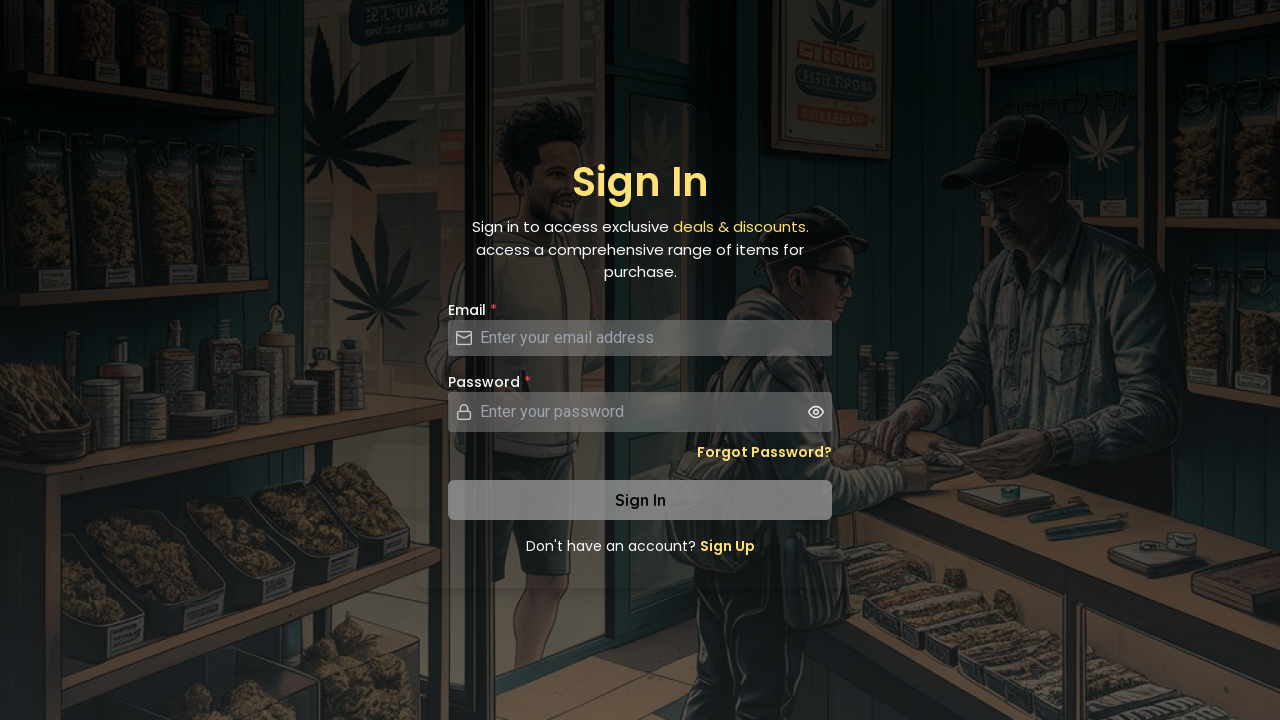

Located forgot password link
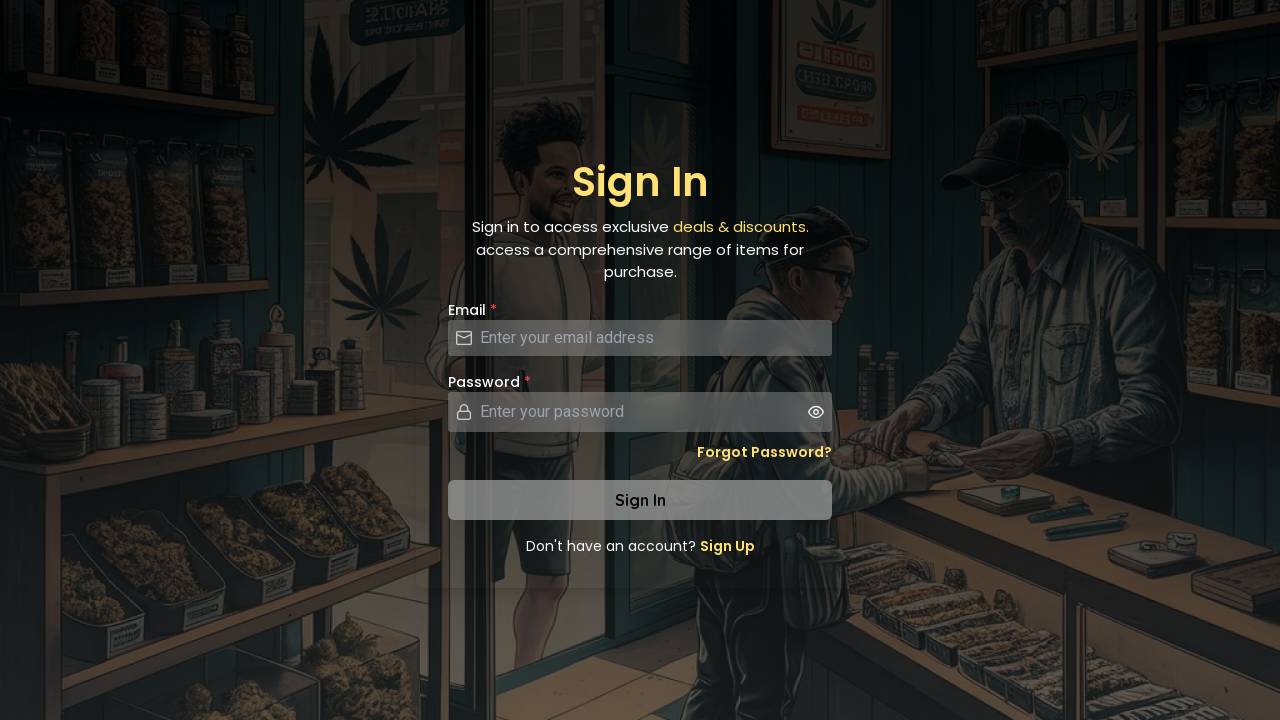

Waited for forgot password link to be visible
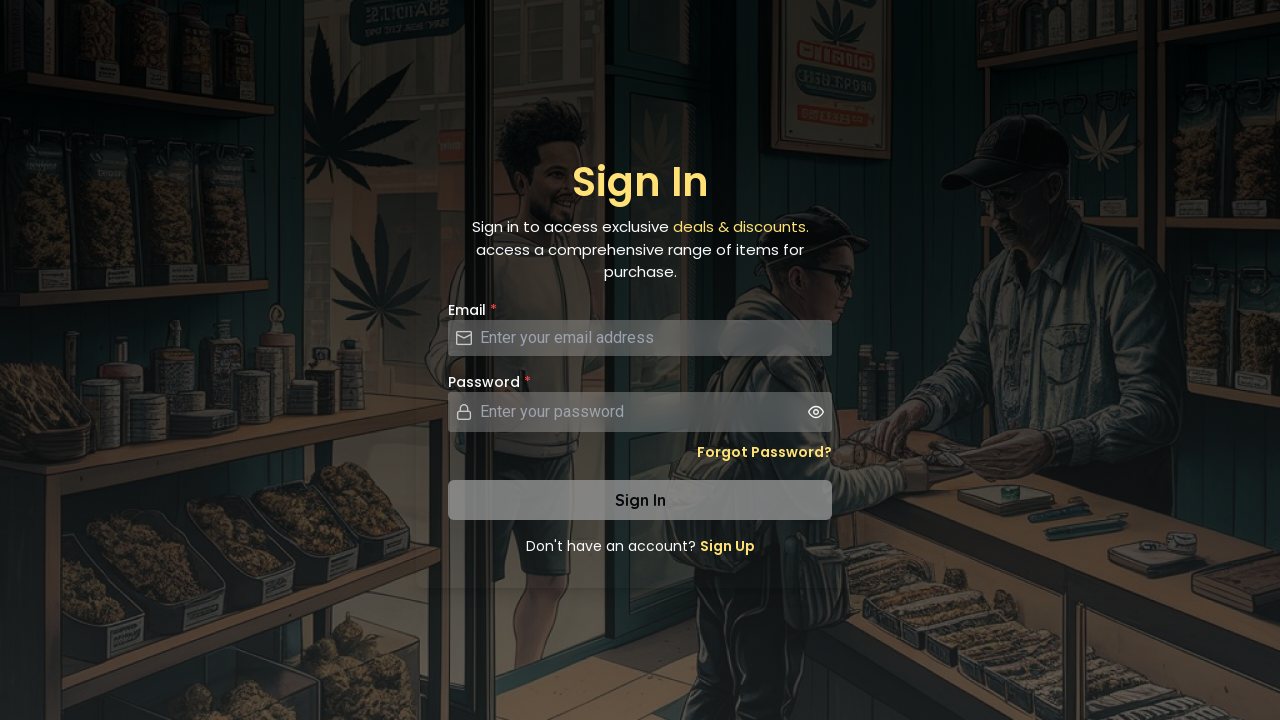

Verified forgot password link is visible
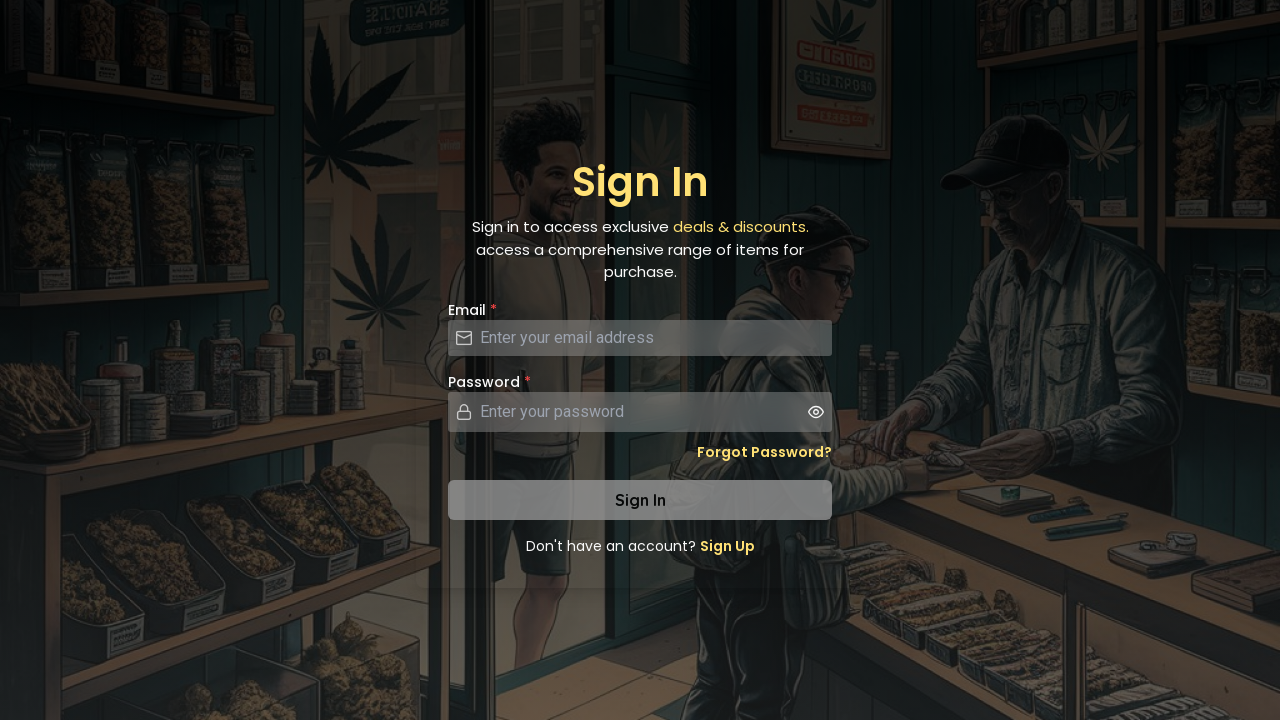

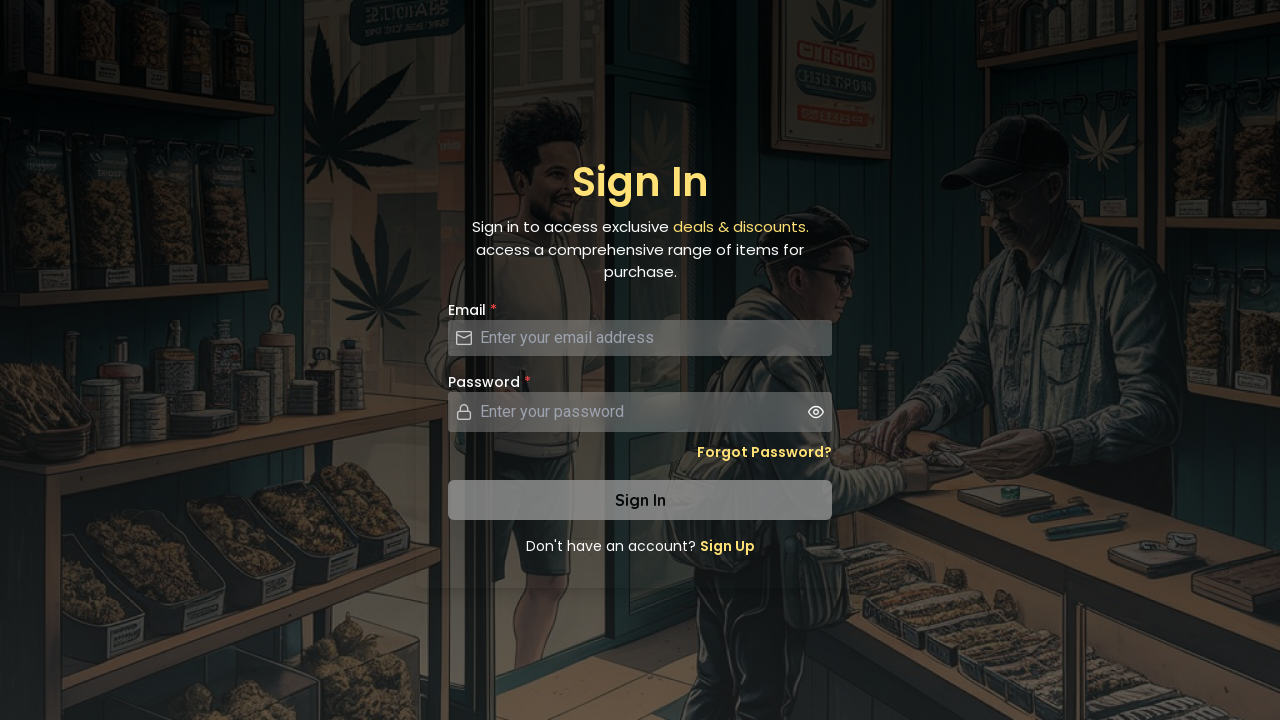